Tests dynamic content loading by clicking a start button and waiting for the hidden element to become visible

Starting URL: https://the-internet.herokuapp.com/dynamic_loading/1

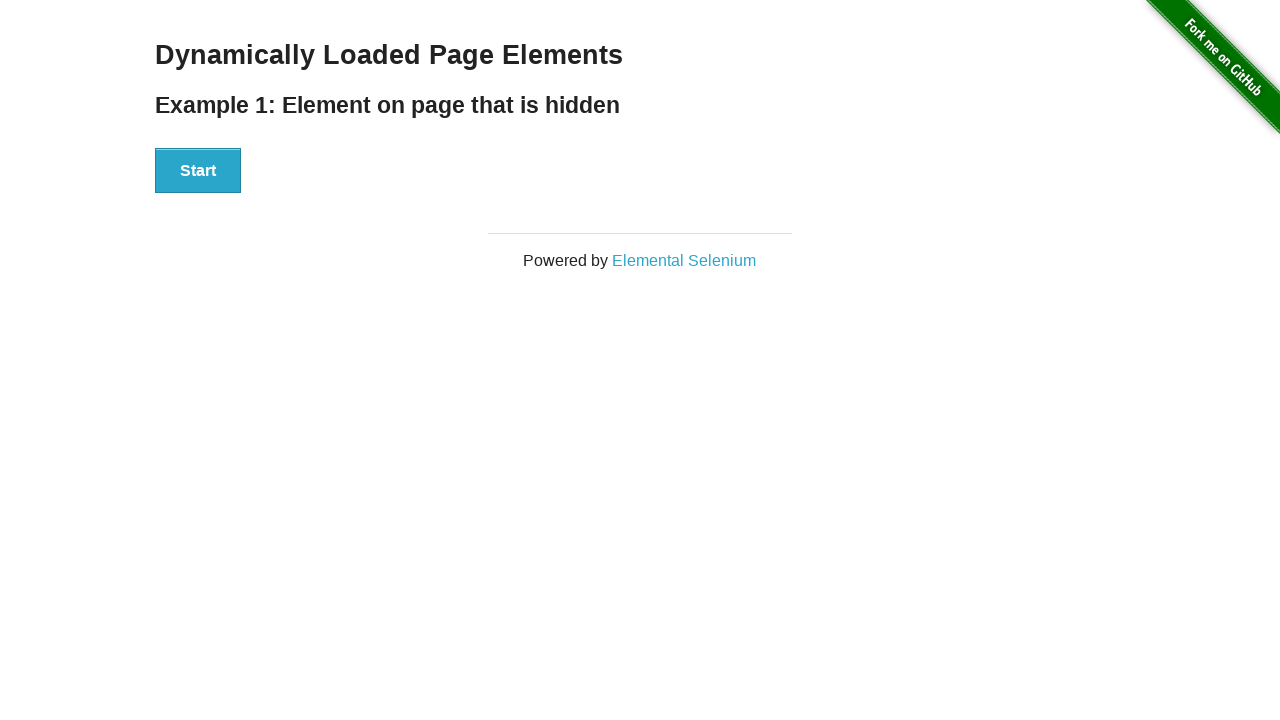

Clicked the start button to initiate dynamic content loading at (198, 171) on #start button
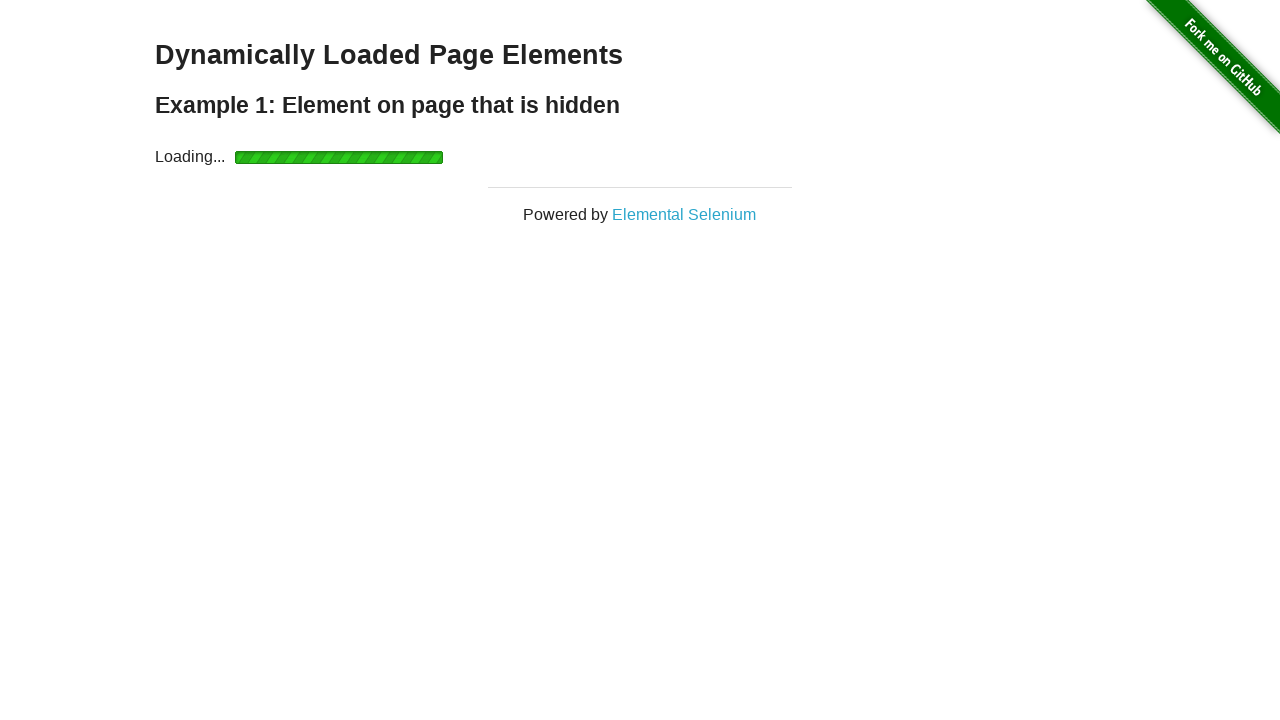

Hello World text became visible after waiting
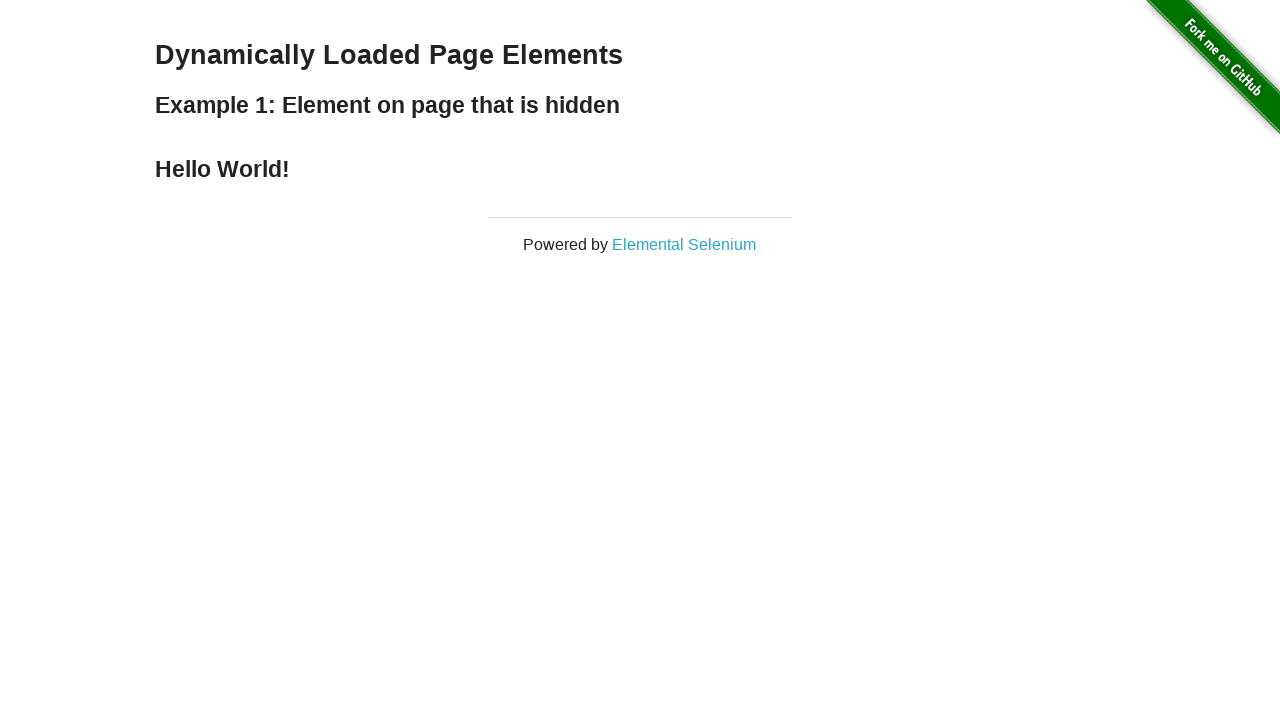

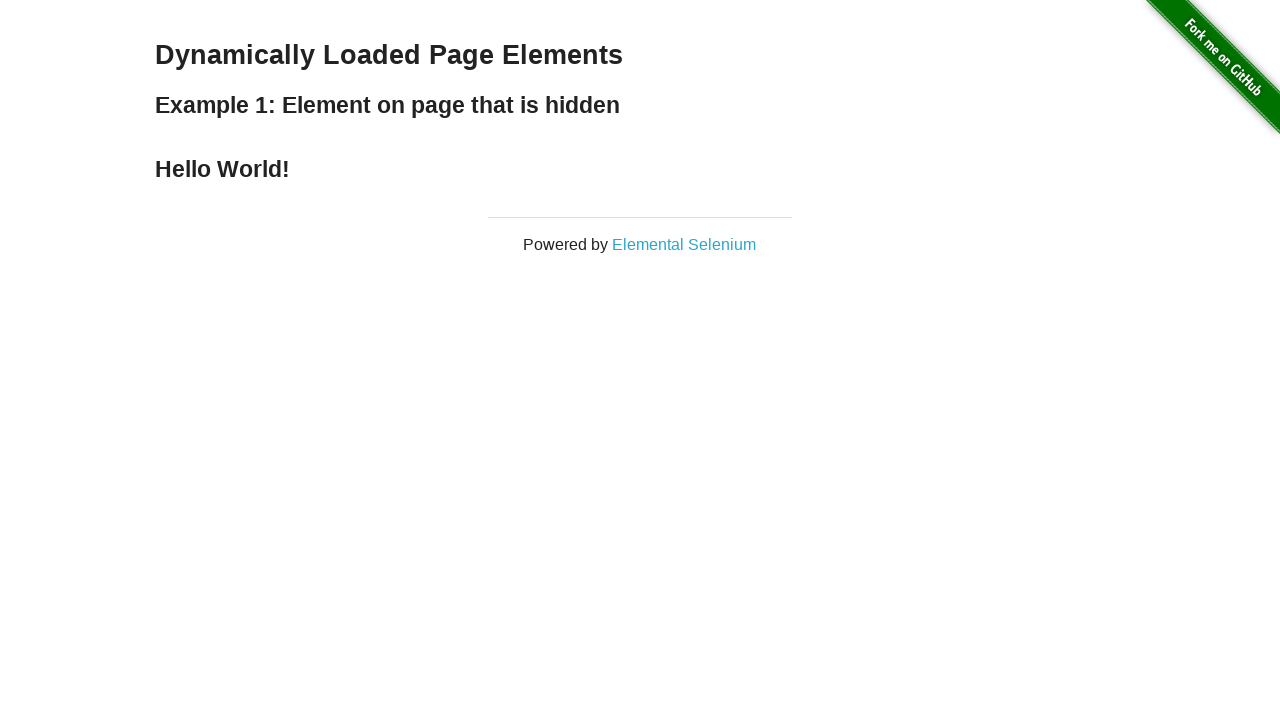